Tests window handling functionality by navigating to W3Schools JavaScript reference page and clicking the "Try it Yourself" link which opens a new window, then retrieves all window handles.

Starting URL: https://www.w3schools.com/jsref/met_win_open.asp

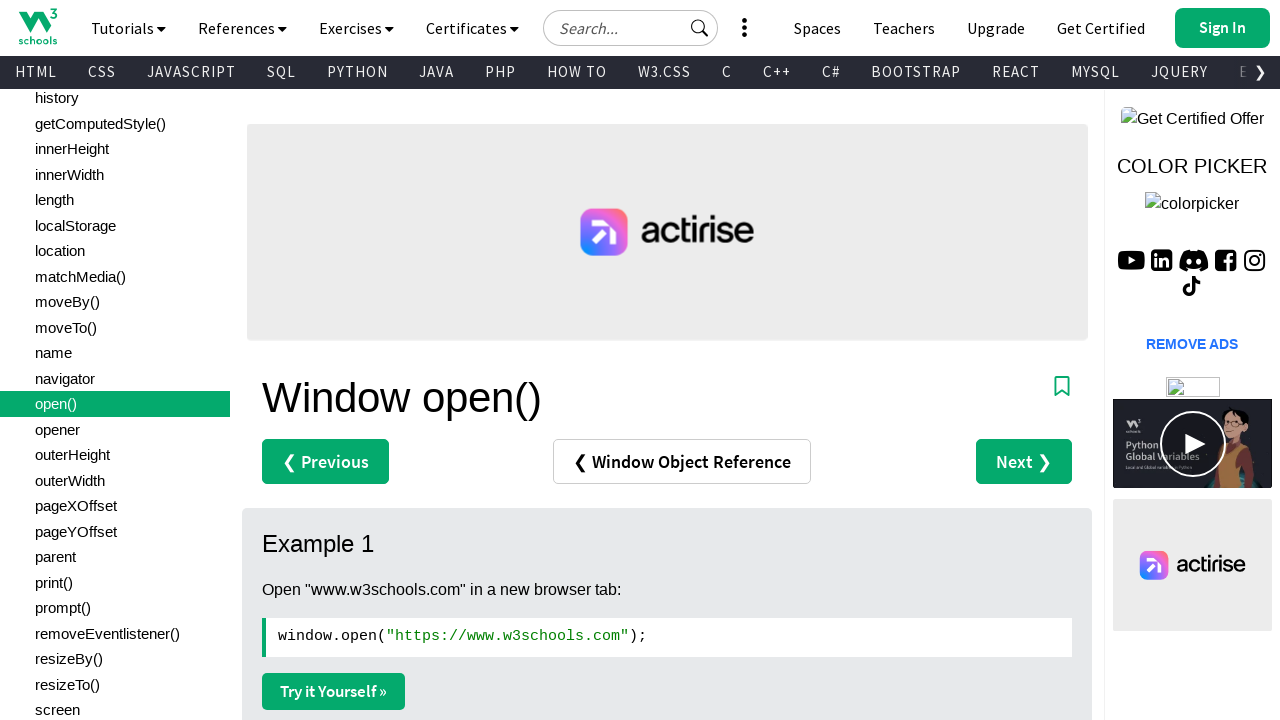

Clicked 'Try it Yourself' link to open new window at (334, 691) on text=Try it Yourself »
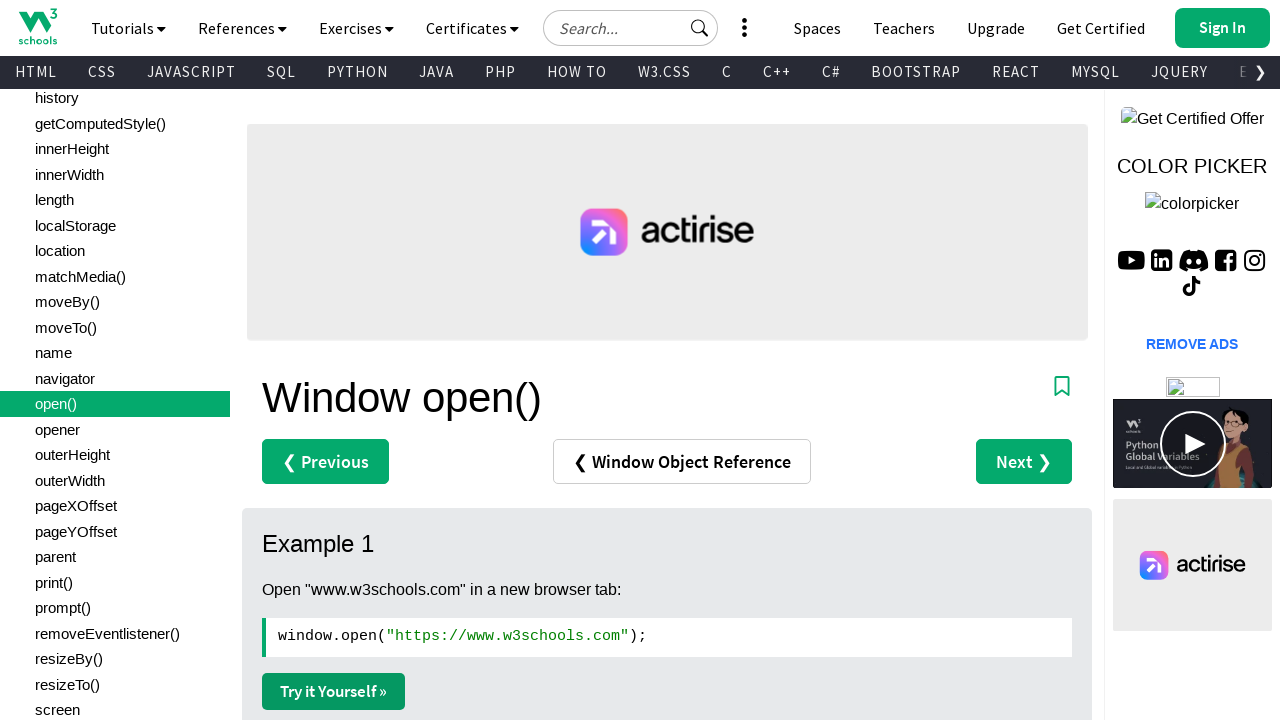

Retrieved new page object from context
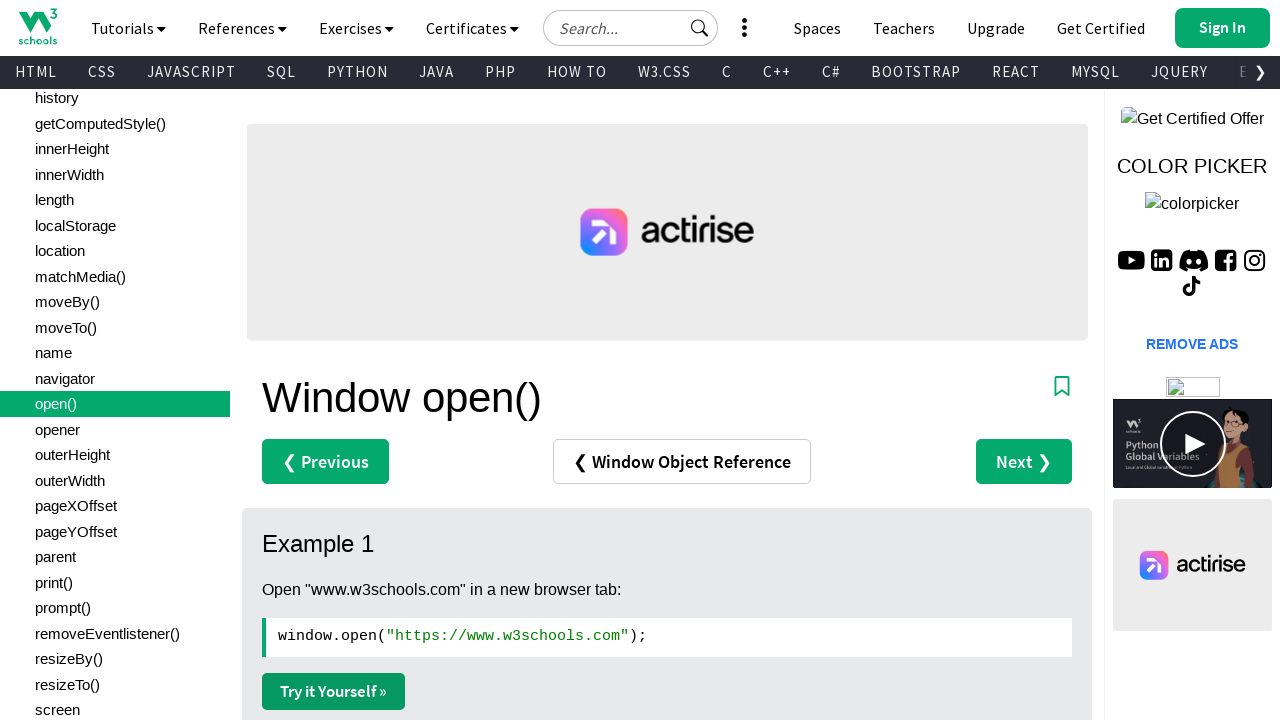

New page loaded successfully
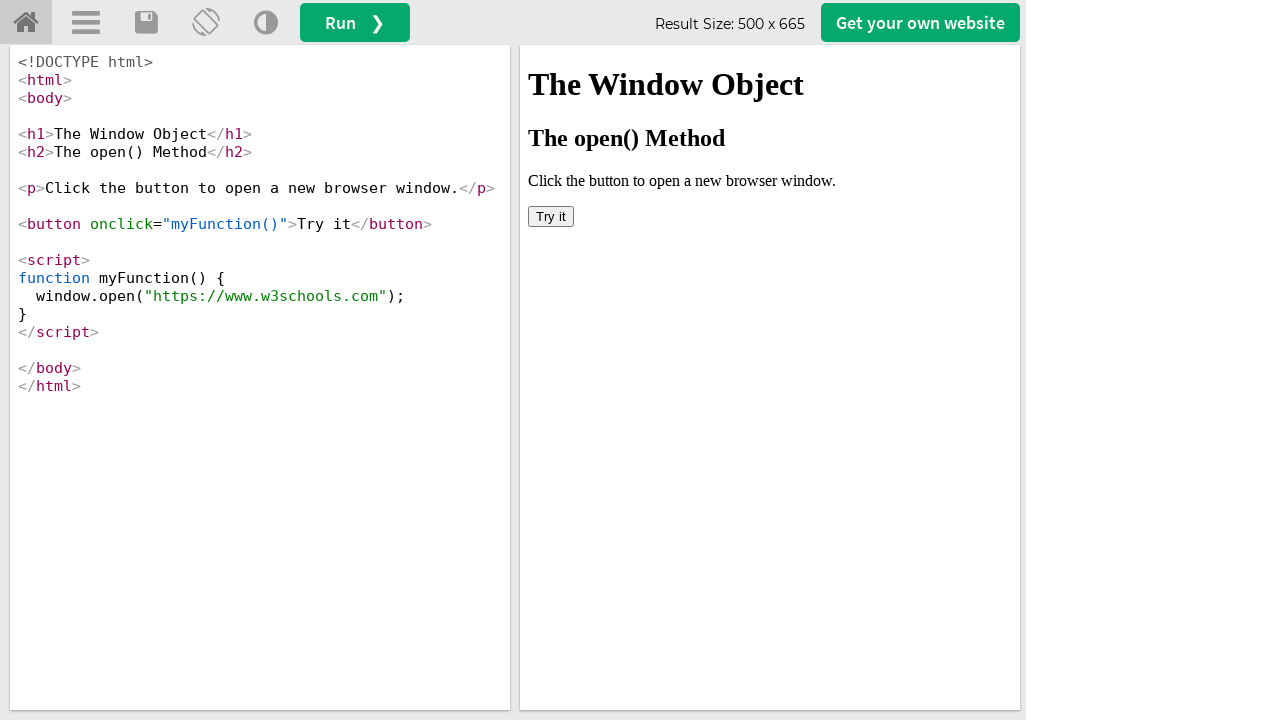

Retrieved all window handles - total windows: 2
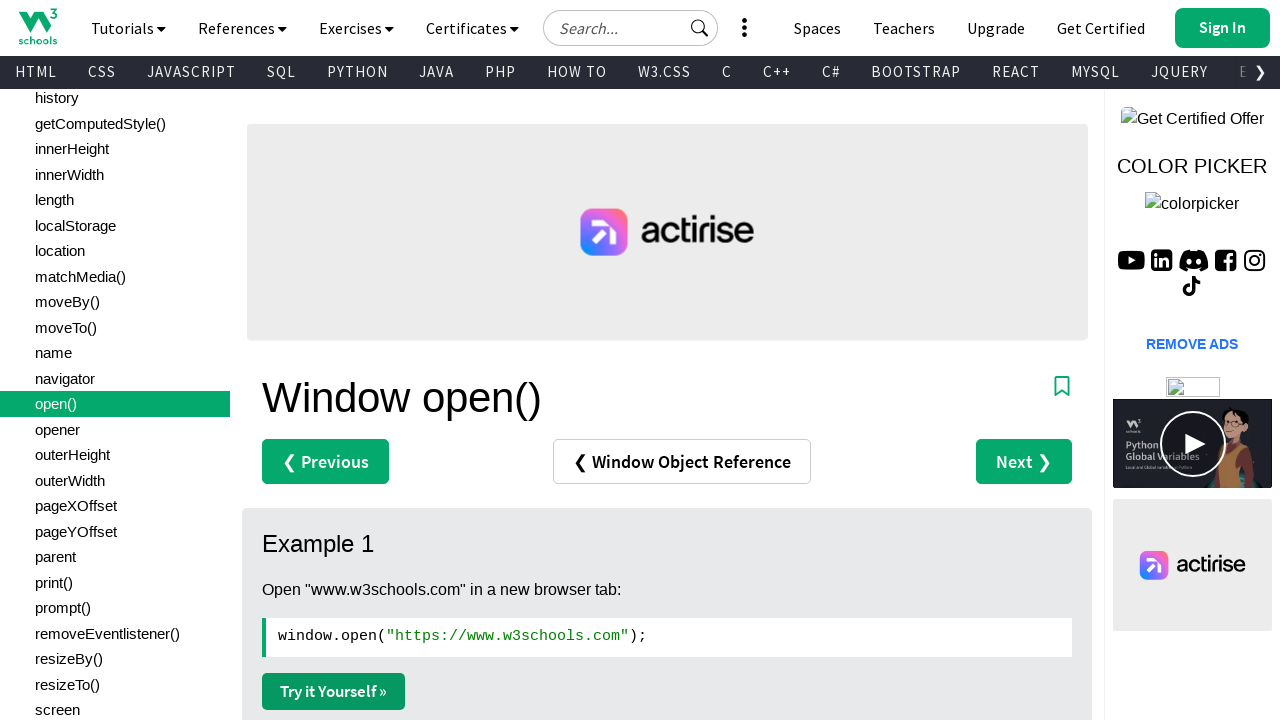

Closed the new window
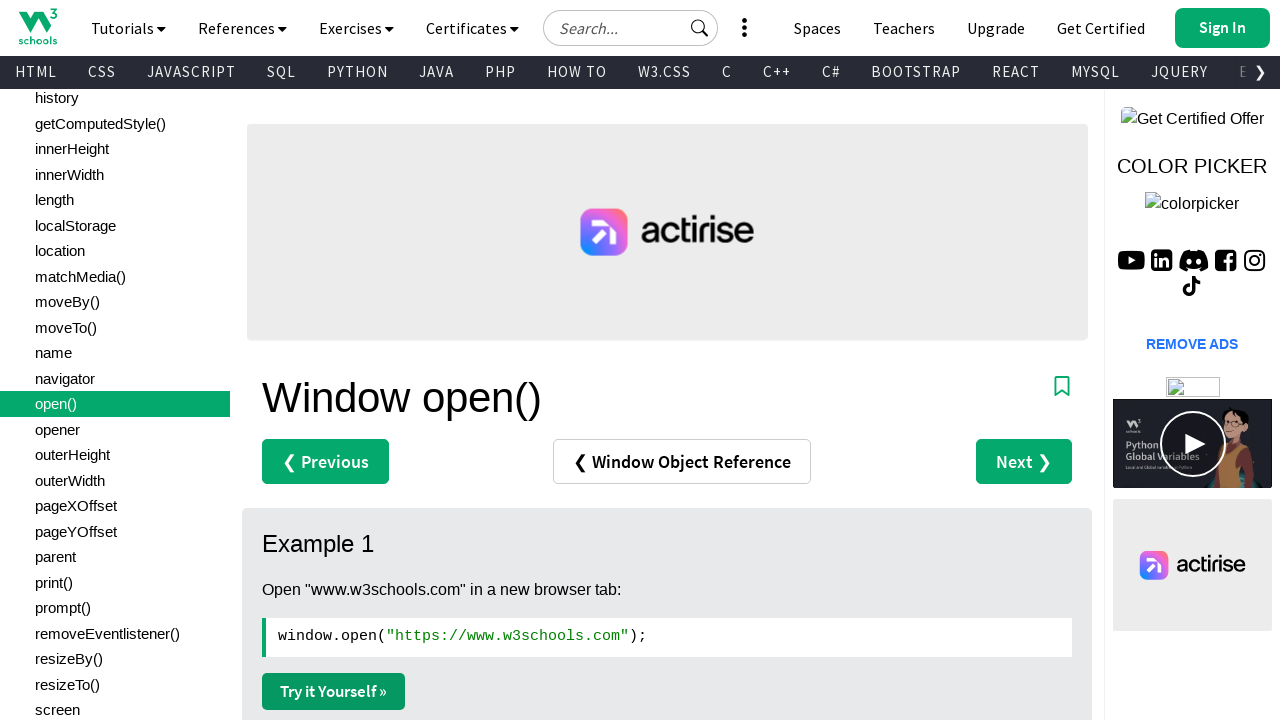

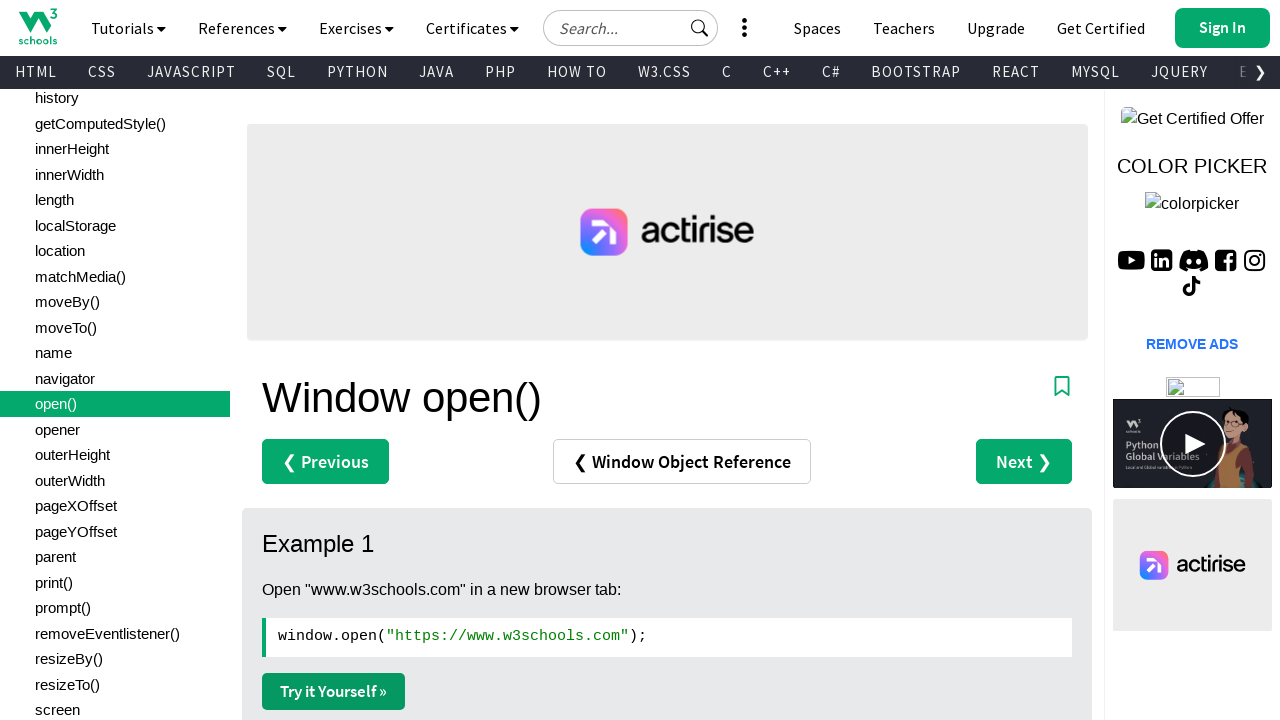